Automates a math problem solver by reading two numbers from the page, calculating their sum, selecting the result from a dropdown, and submitting the form

Starting URL: http://suninjuly.github.io/selects1.html

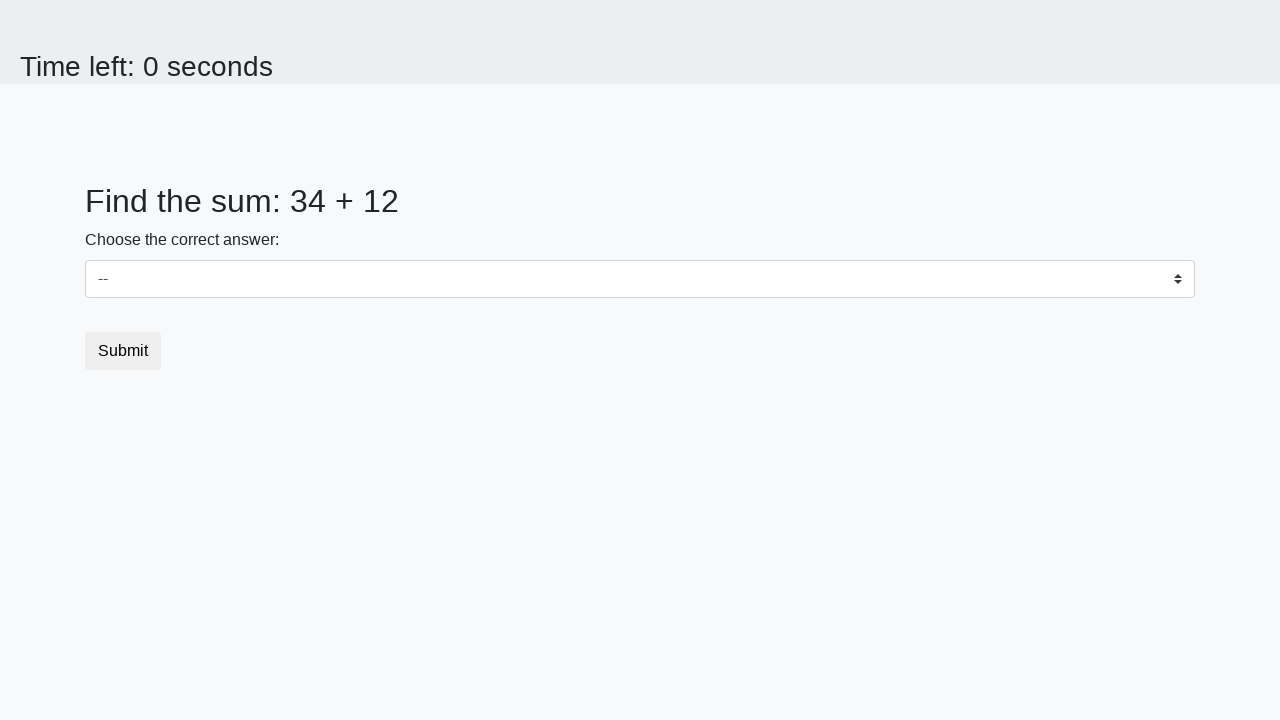

Located first number element (#num1)
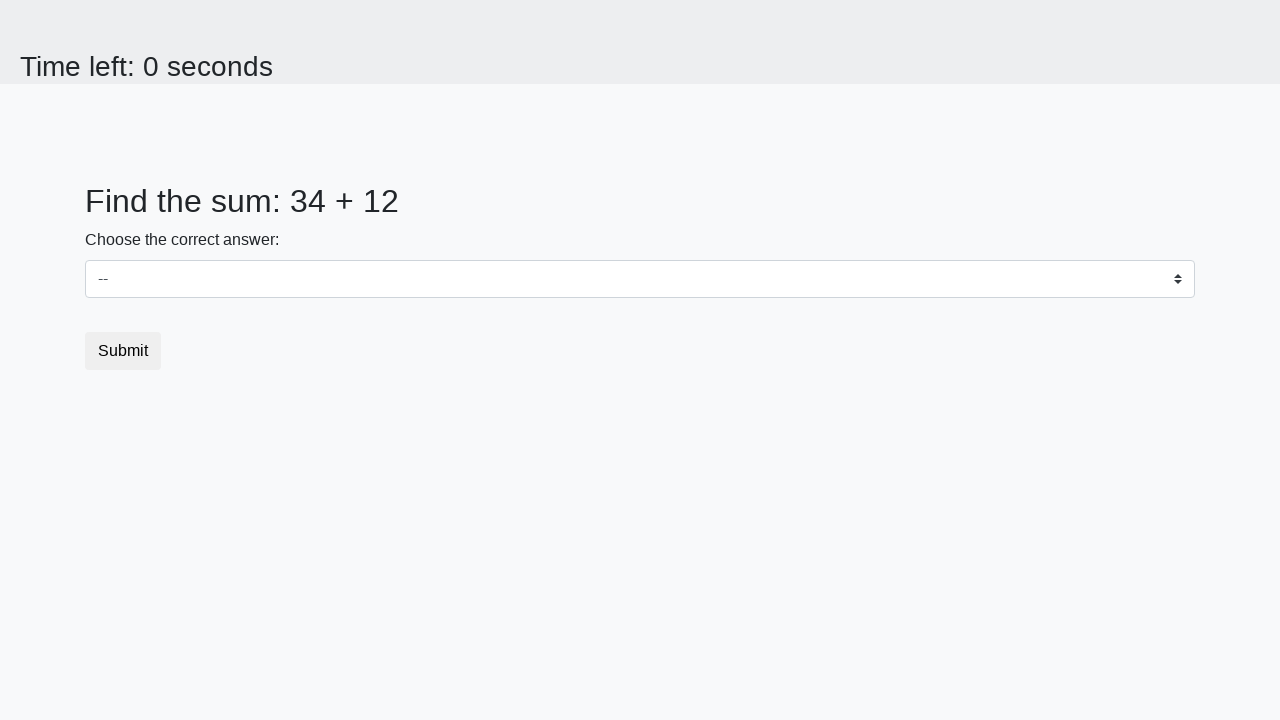

Located second number element (#num2)
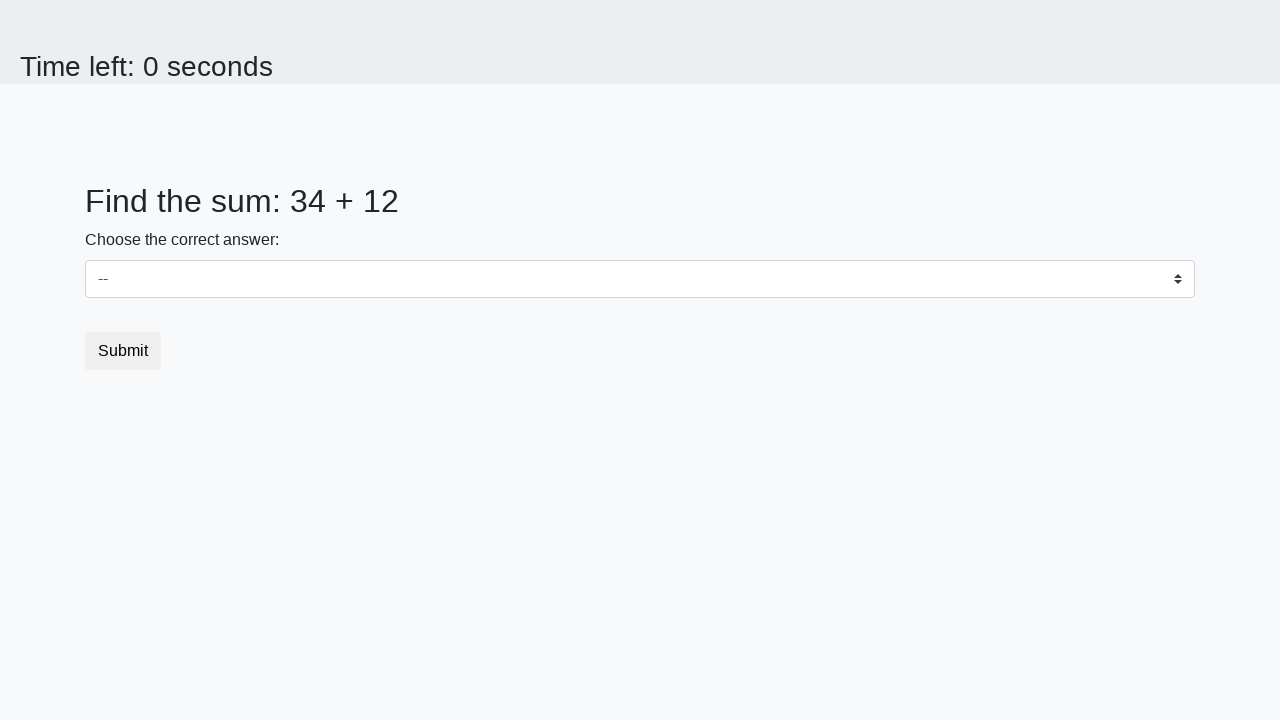

Read first number: 34
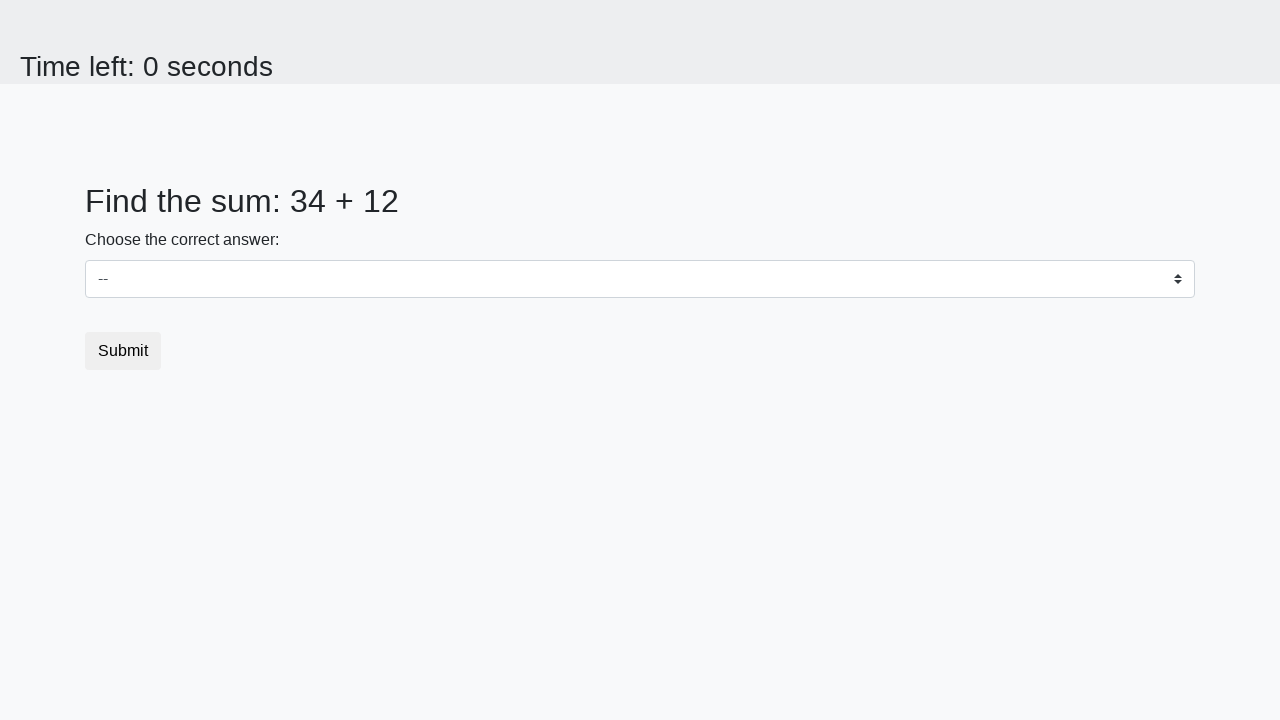

Read second number: 12
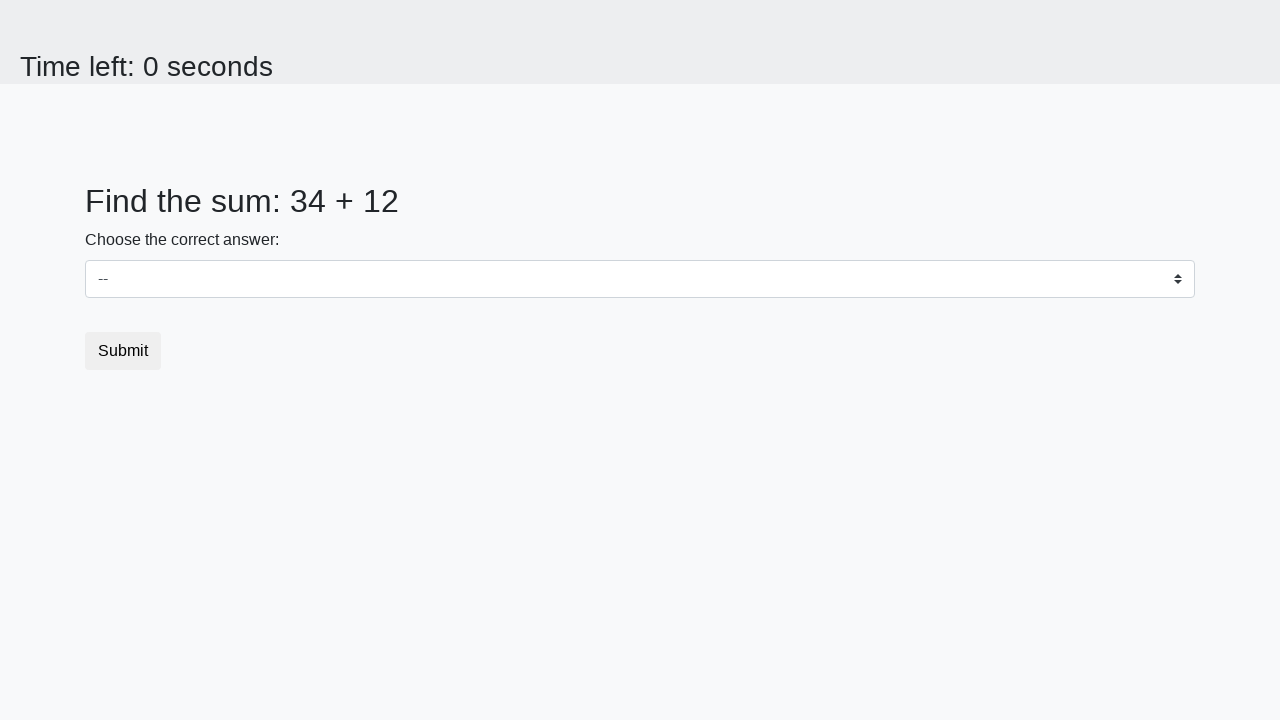

Calculated sum: 46
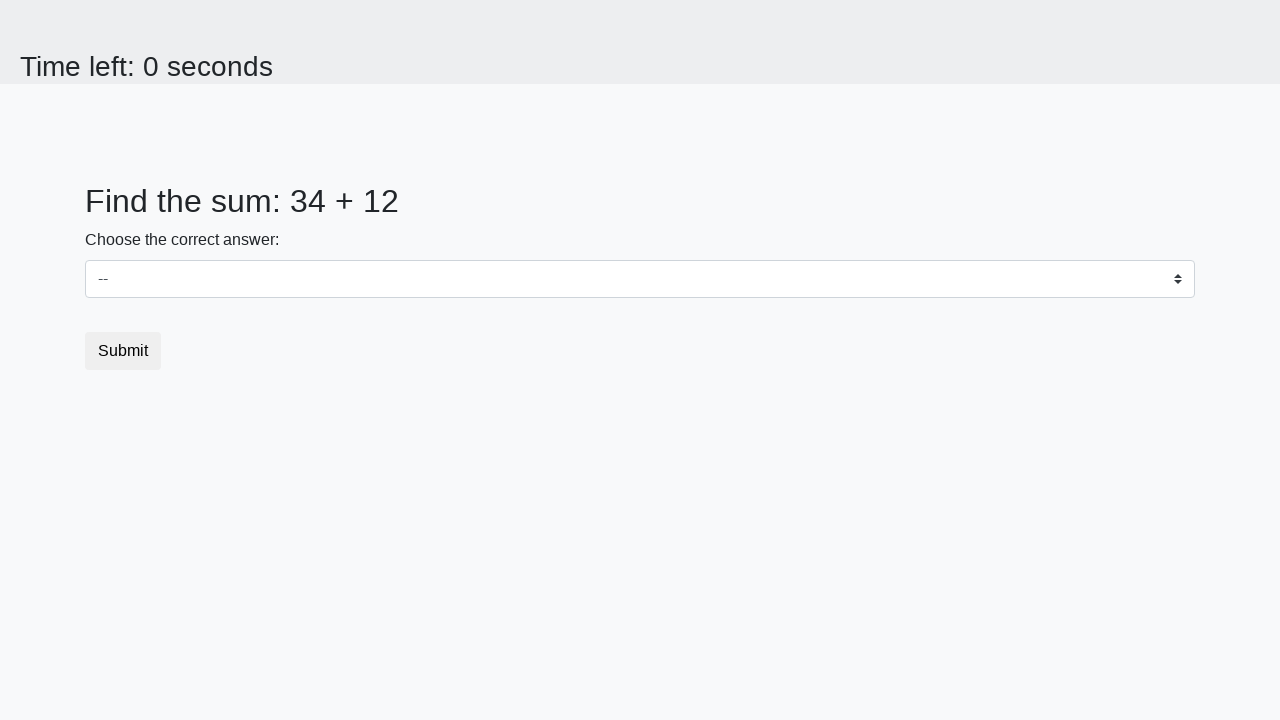

Selected result '46' from dropdown on select
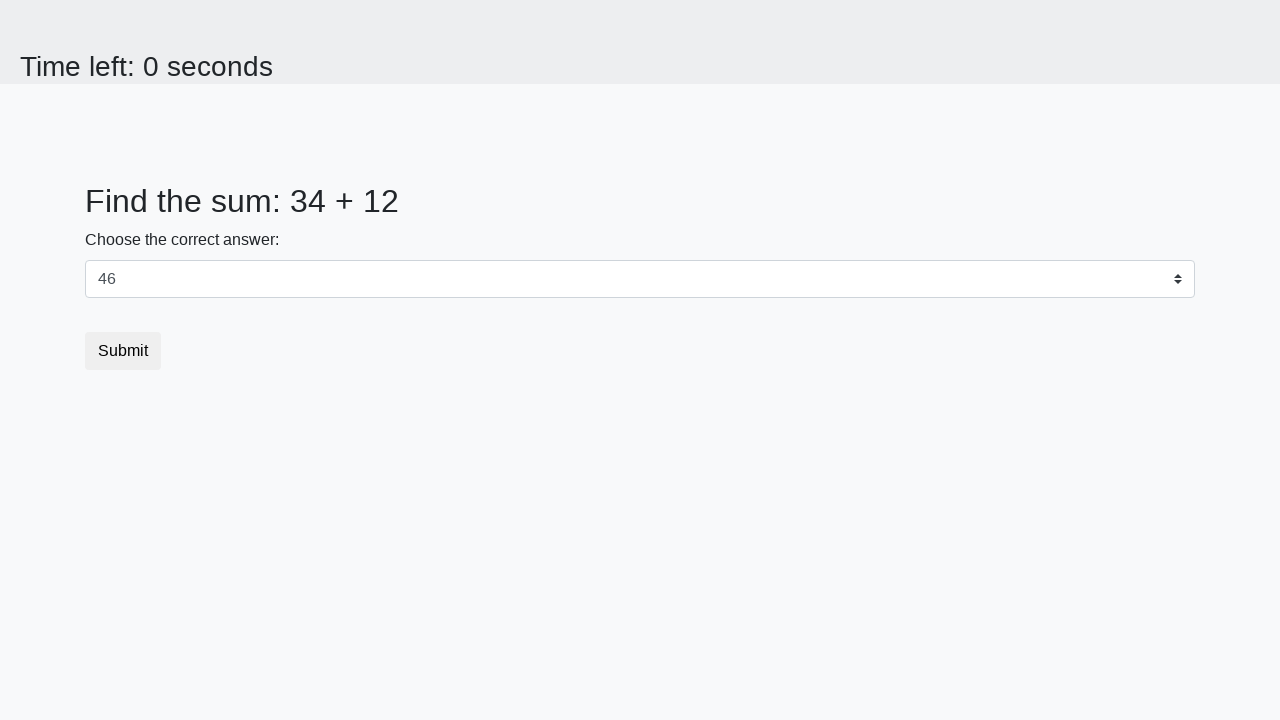

Clicked submit button at (123, 351) on button.btn
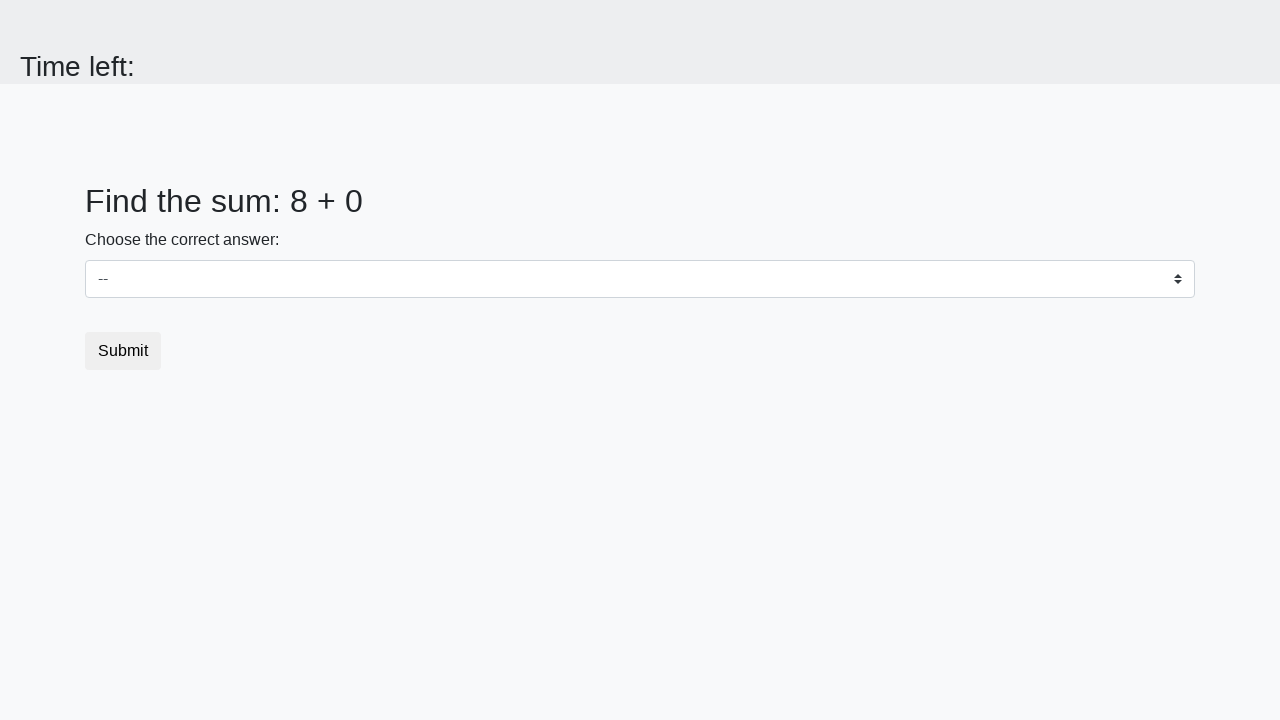

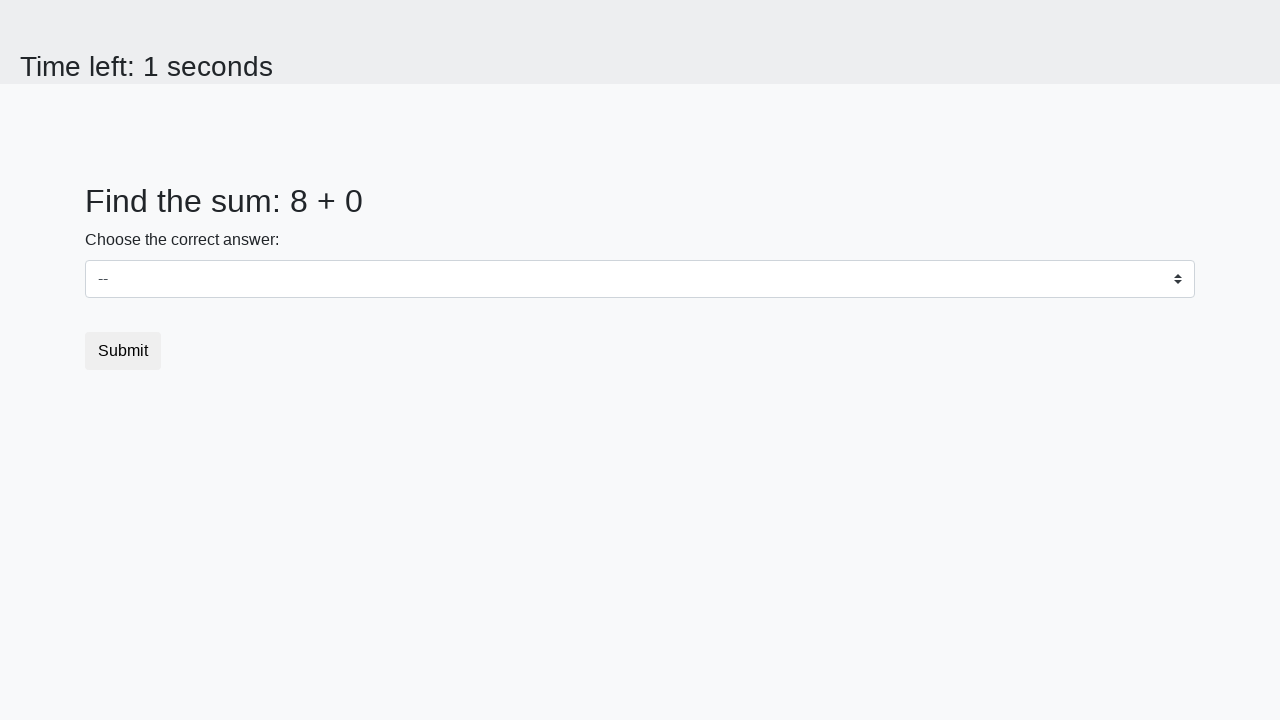